Navigates to Premier League tables page and extracts current standings data

Starting URL: https://www.premierleague.com/tables

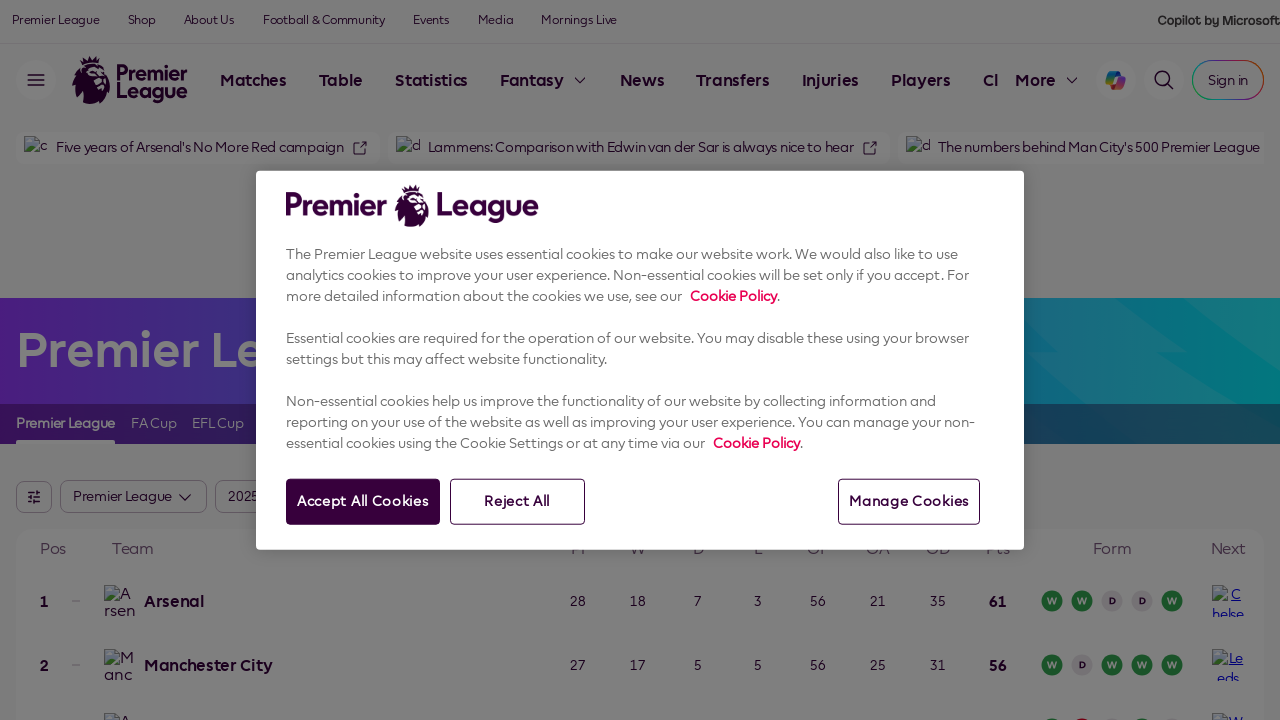

Waited 10 seconds for Premier League table to load
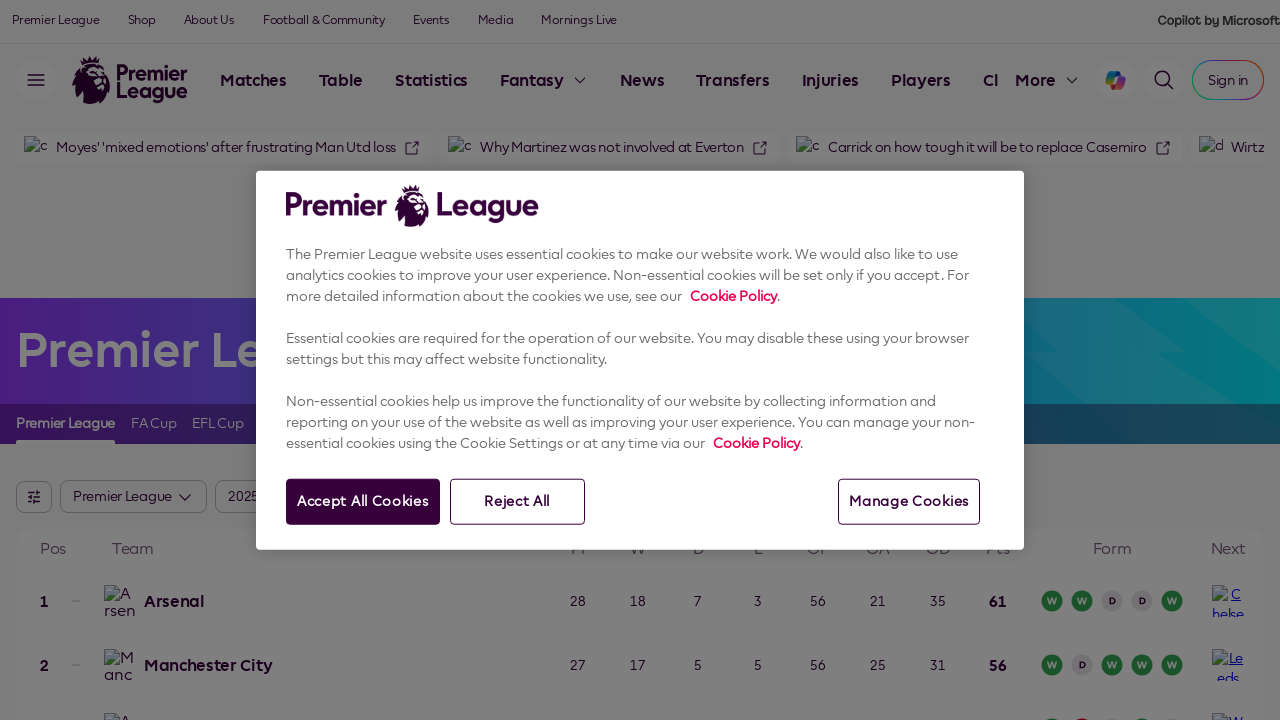

Confirmed standings table is present on page
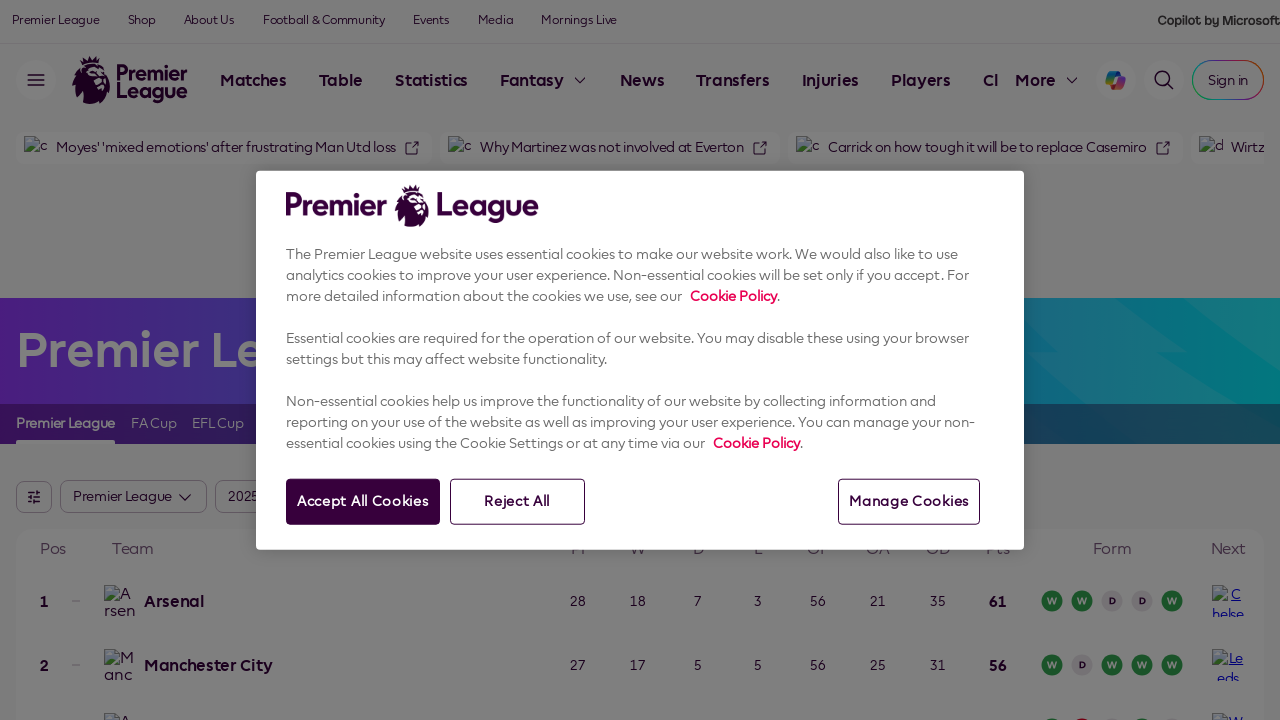

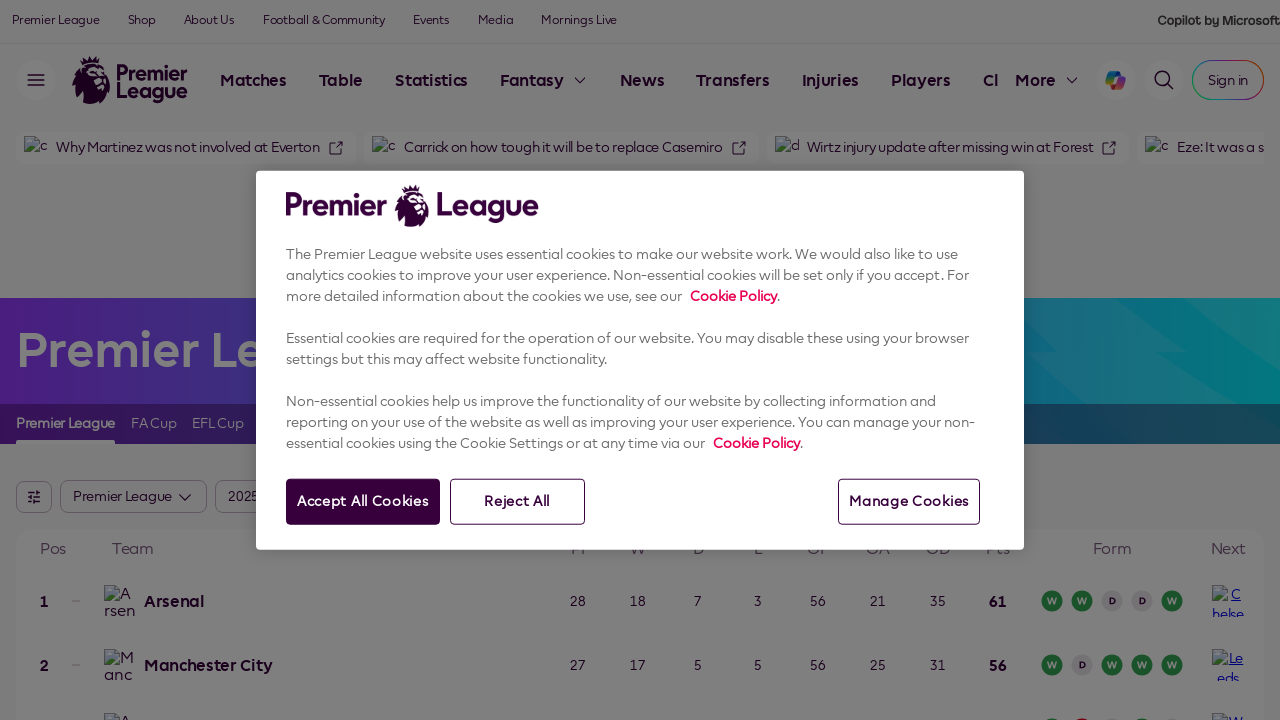